Tests checkbox functionality by locating two checkboxes and clicking them if they are not already selected

Starting URL: https://the-internet.herokuapp.com/checkboxes

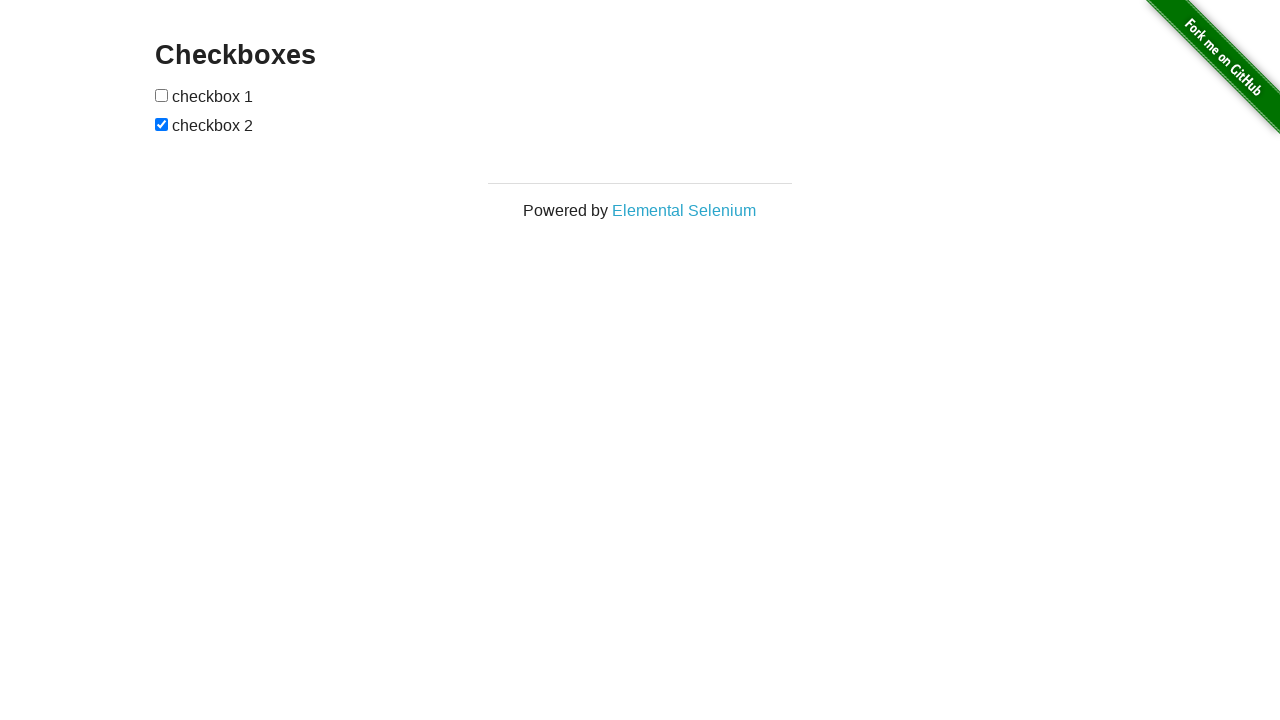

Located first checkbox element
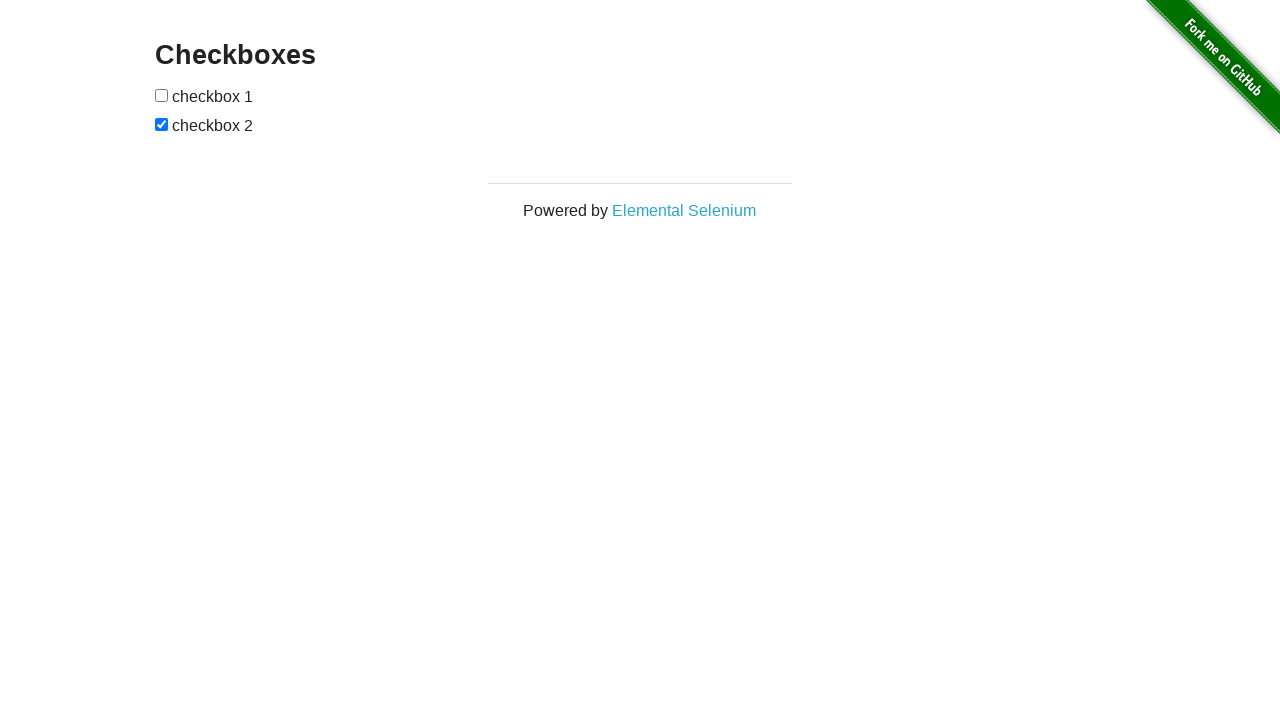

First checkbox is not checked, checking status
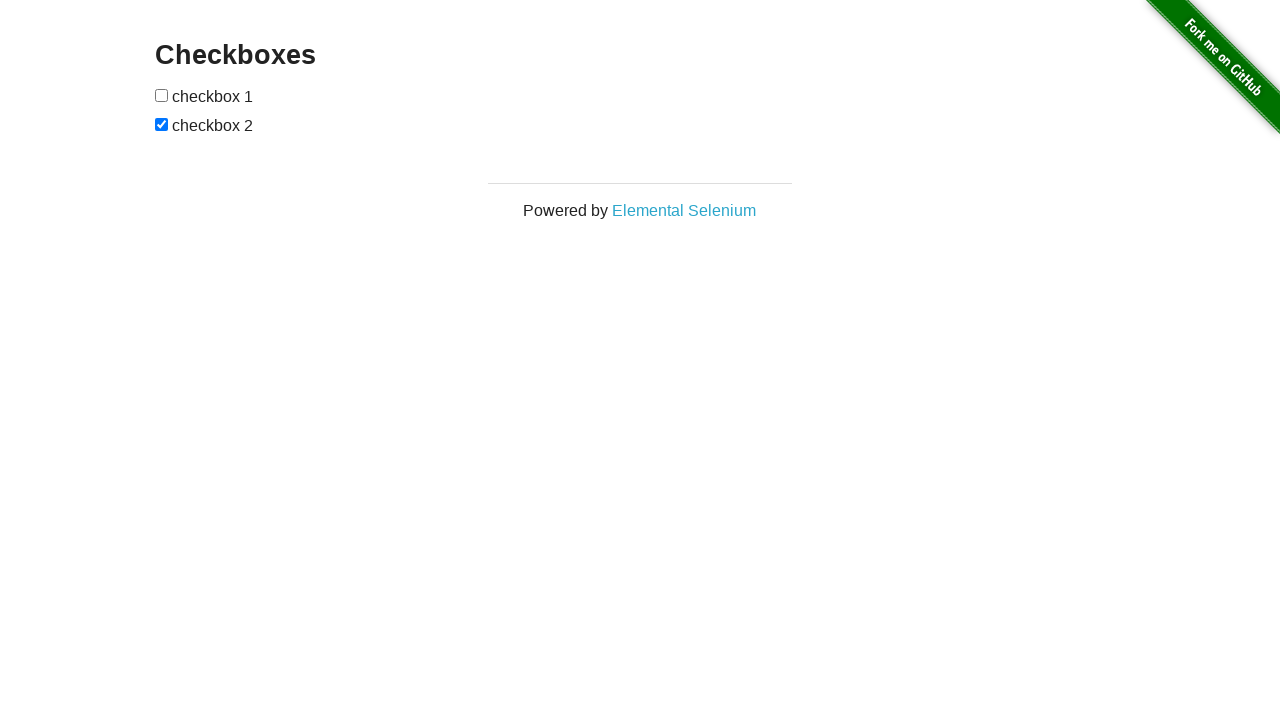

Clicked first checkbox to select it at (162, 95) on (//input[@type='checkbox'])[1]
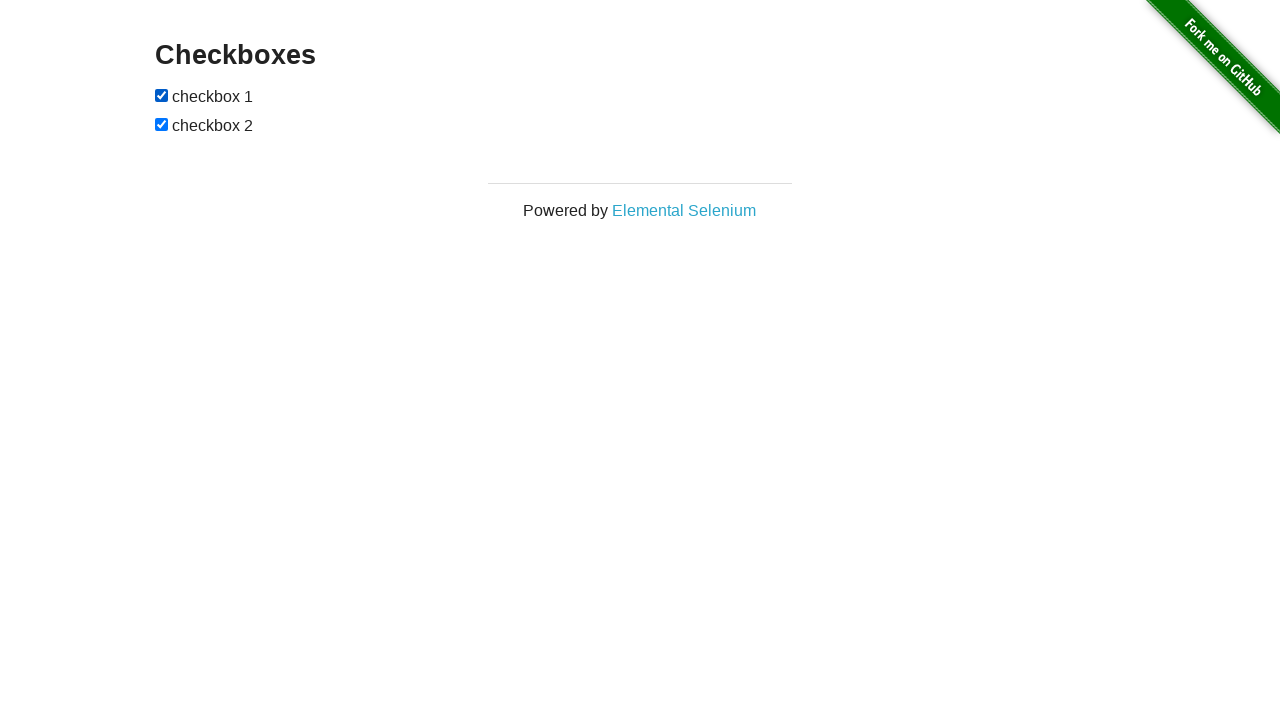

Located second checkbox element
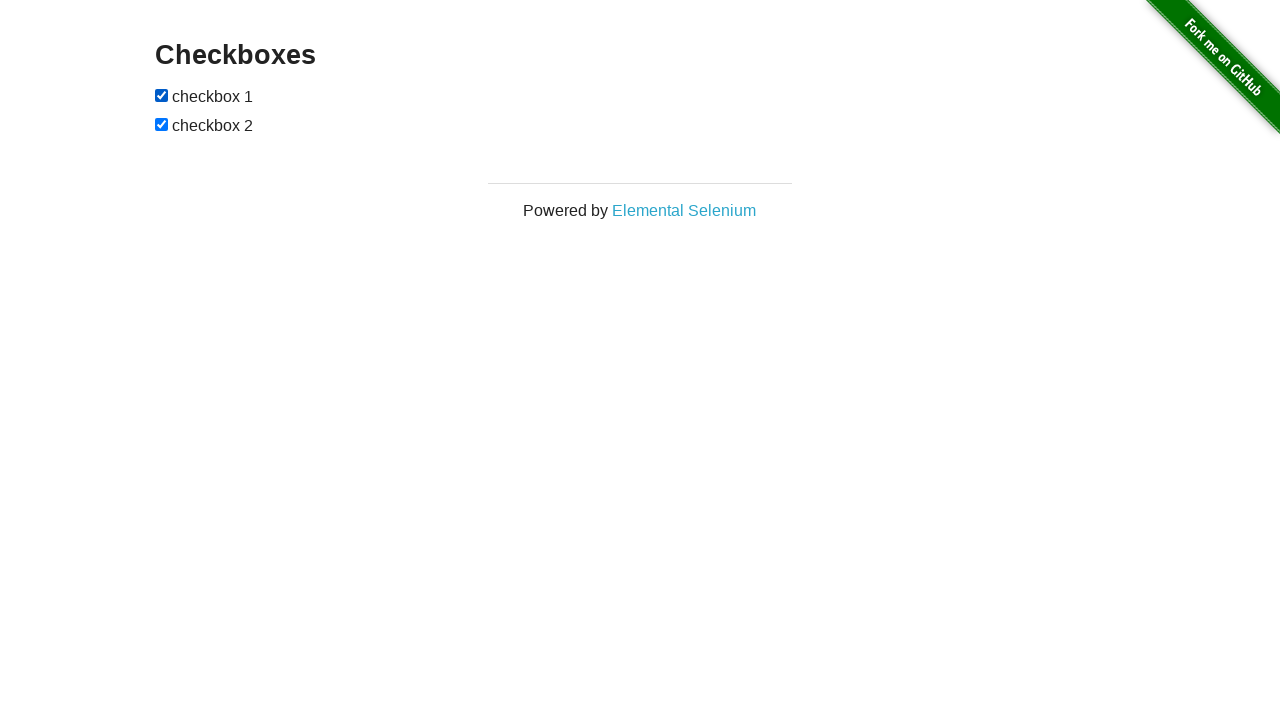

Second checkbox is already checked
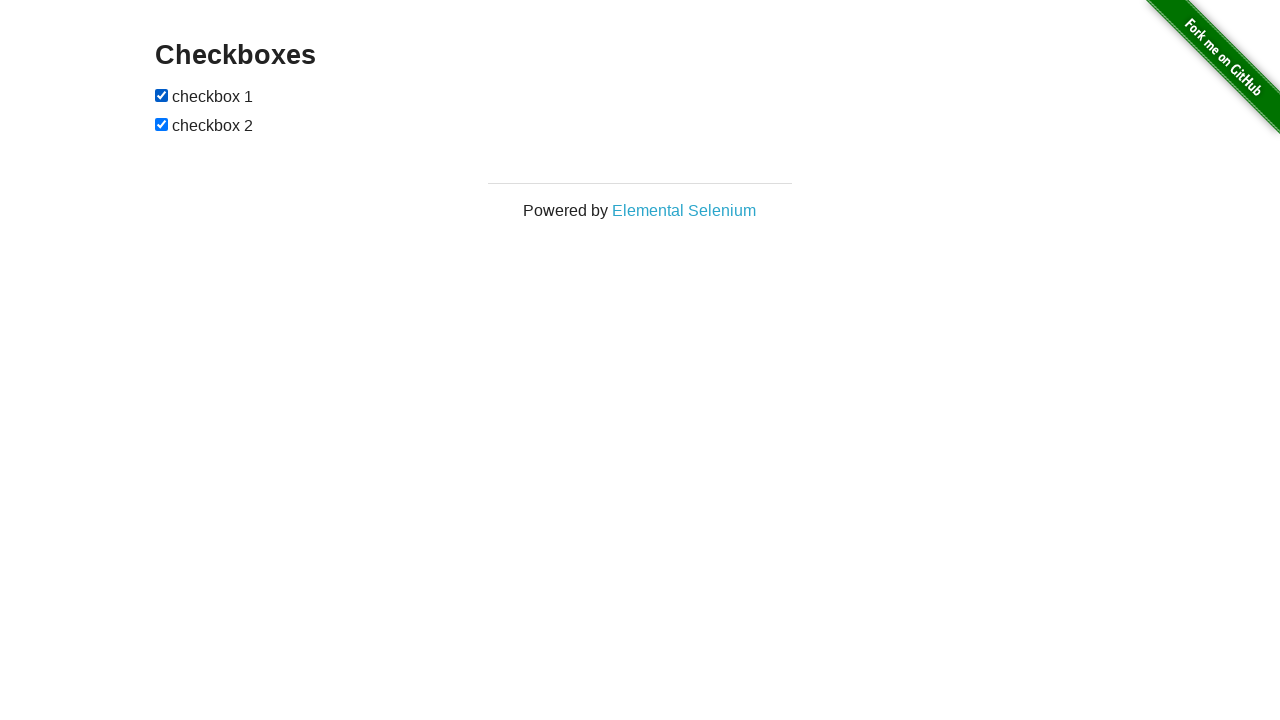

Waited 1 second to verify checkboxes are selected
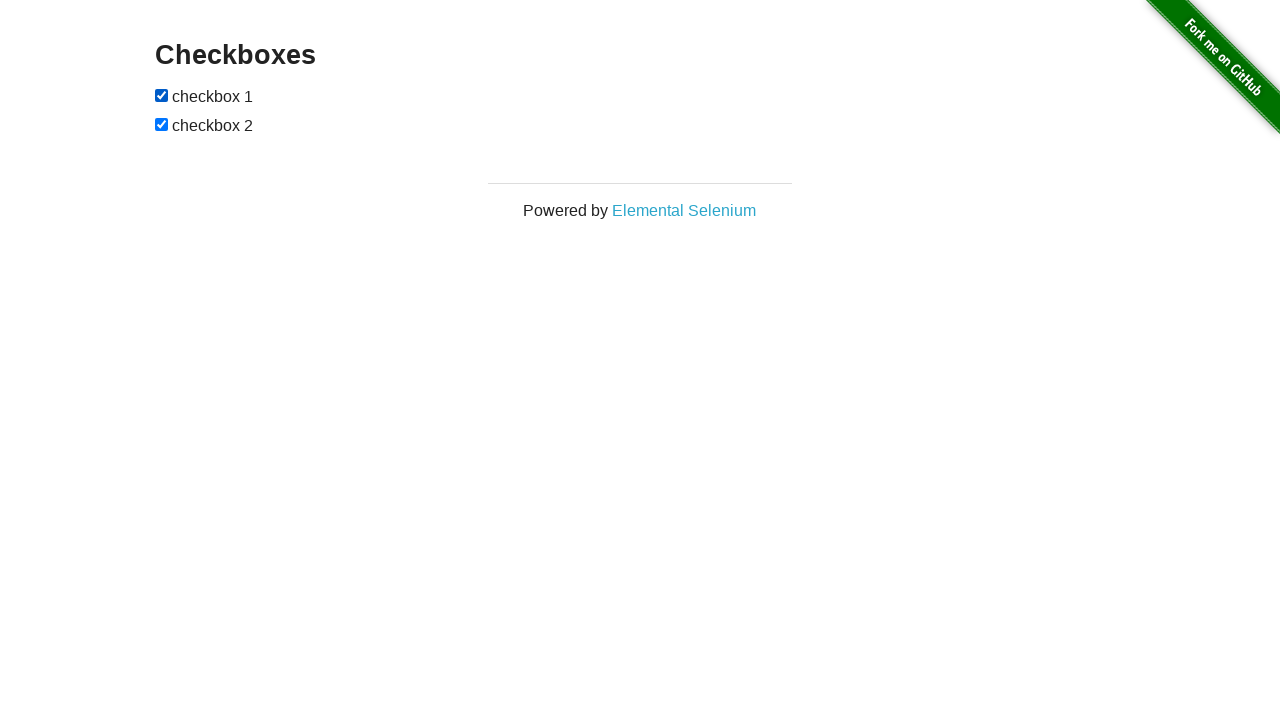

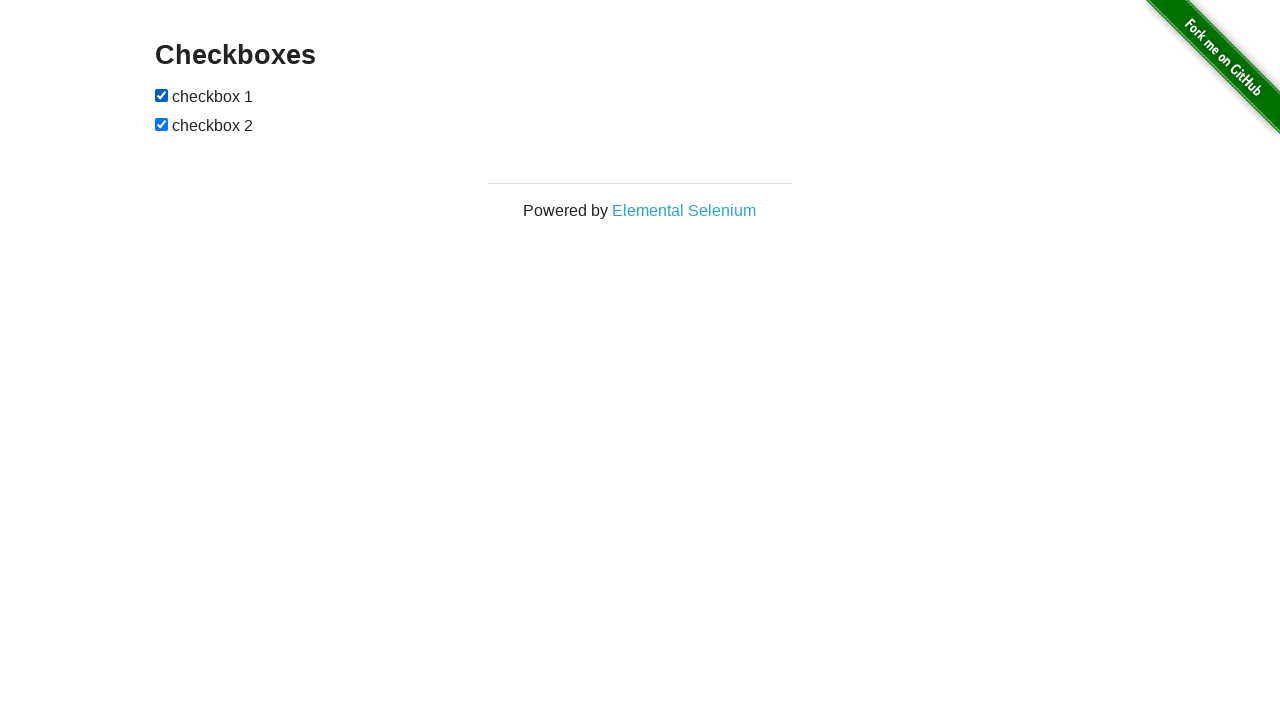